Navigates to a demo table page and searches for a specific name in the table to extract and display the corresponding last name and username

Starting URL: http://automationbykrishna.com/

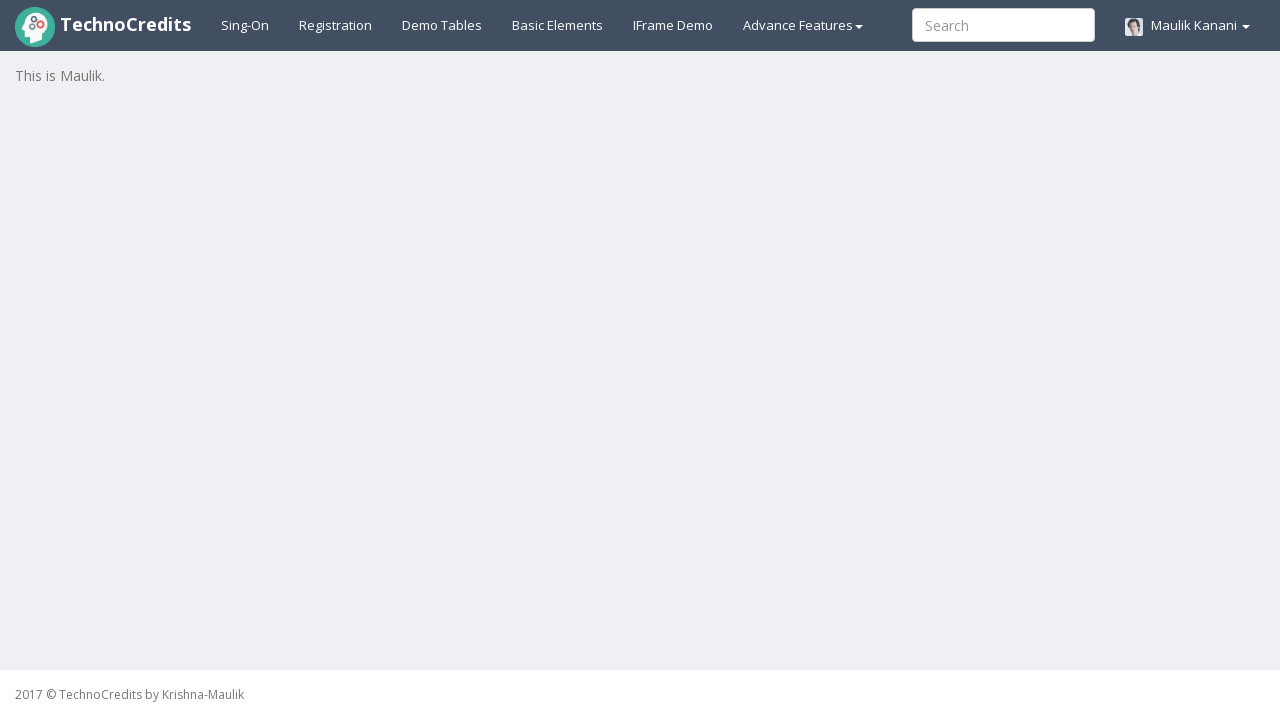

Clicked on demotable link to navigate to the table page at (442, 25) on #demotable
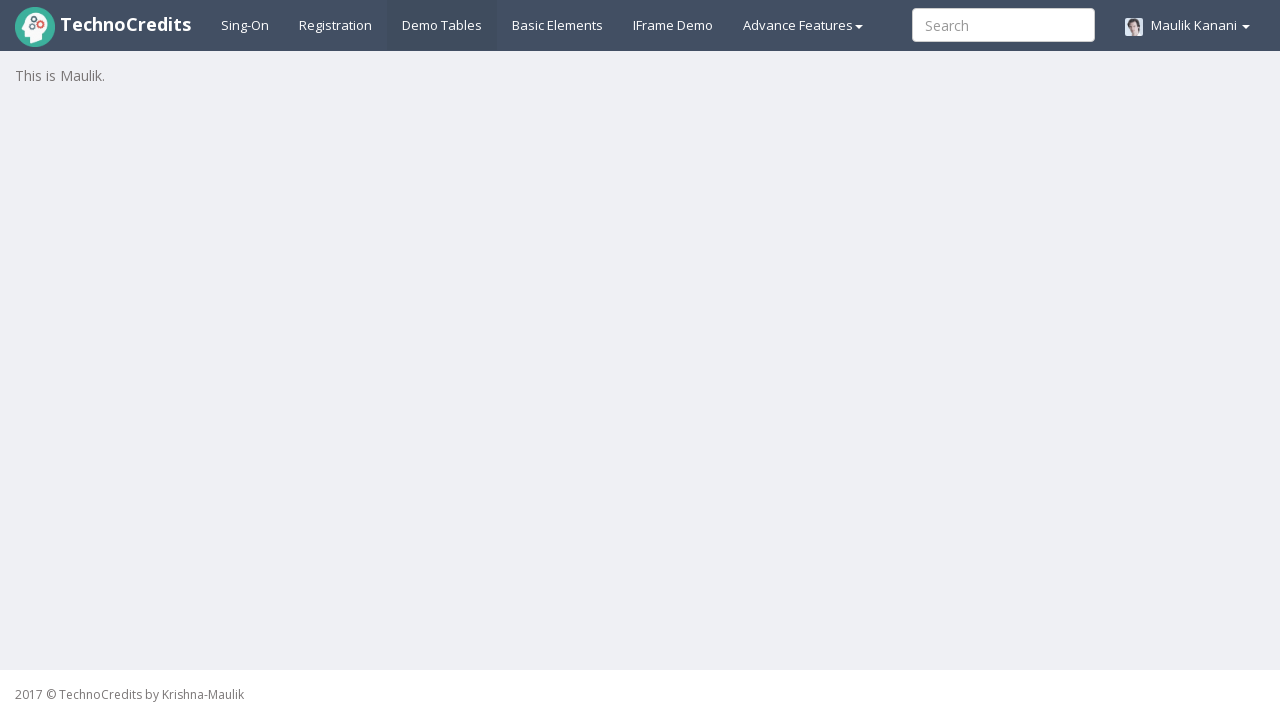

Table loaded and became visible
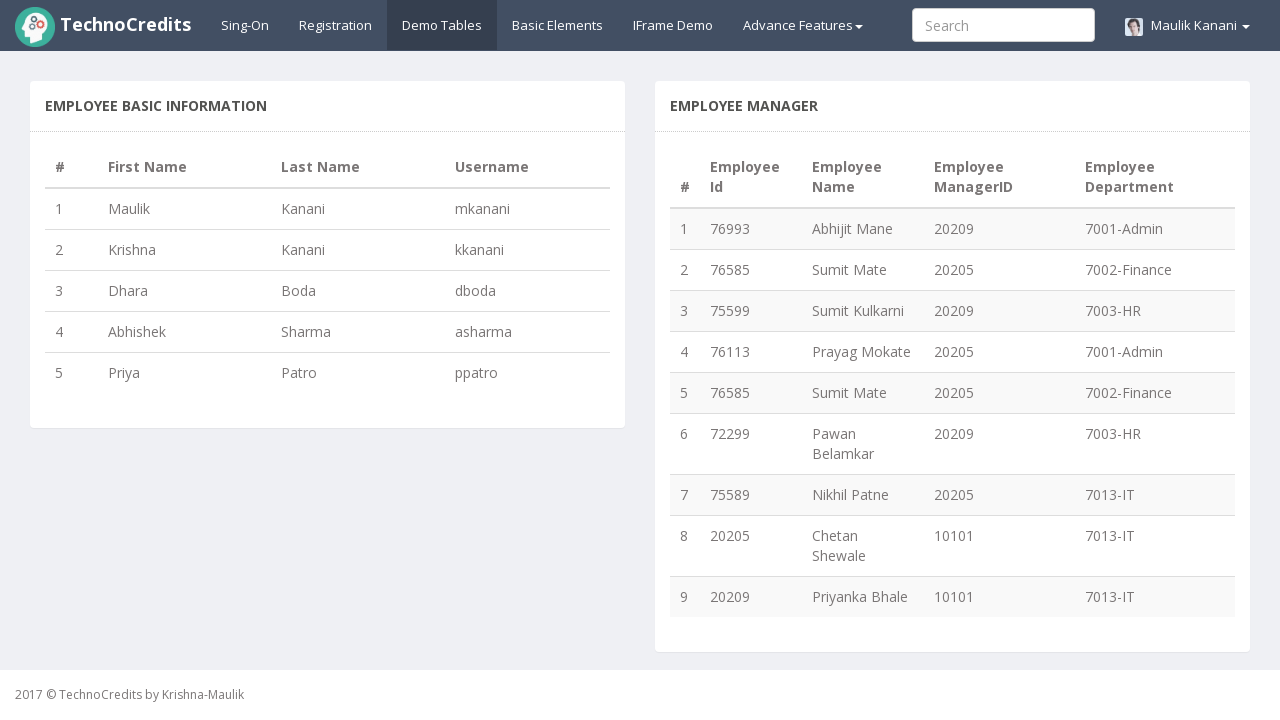

Retrieved table row count: 6 rows
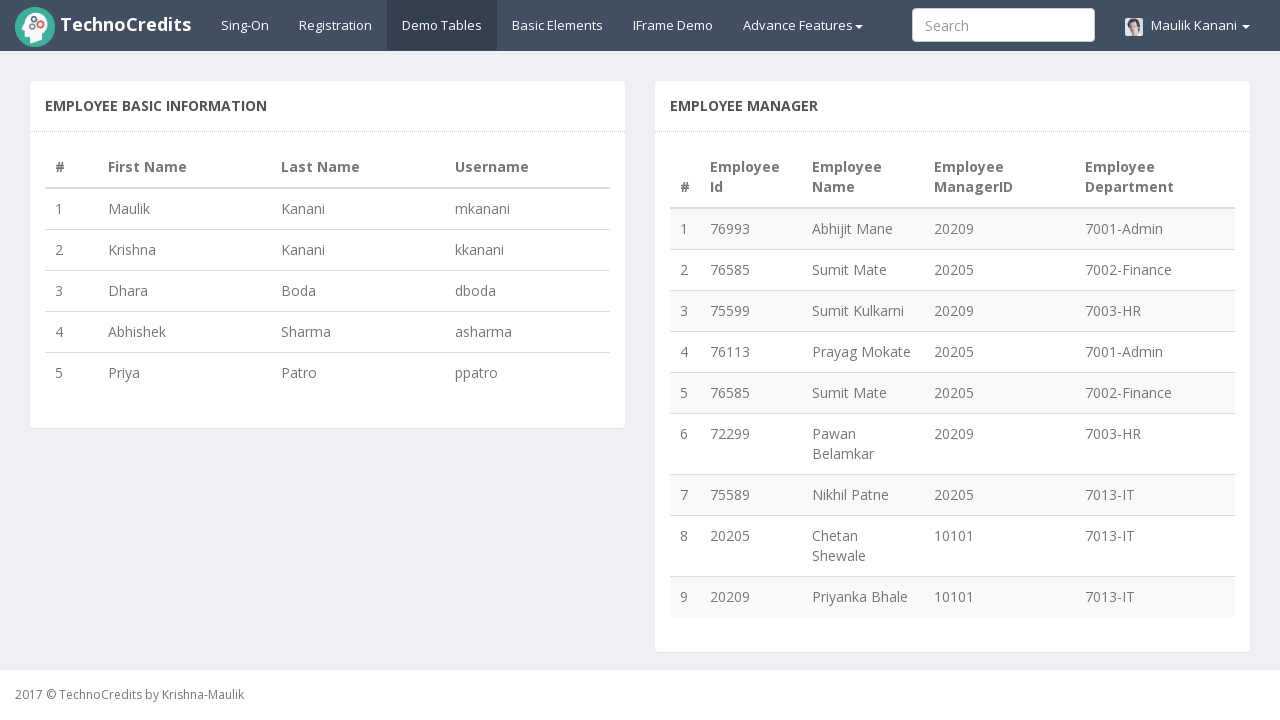

Retrieved first name from row 1: Maulik
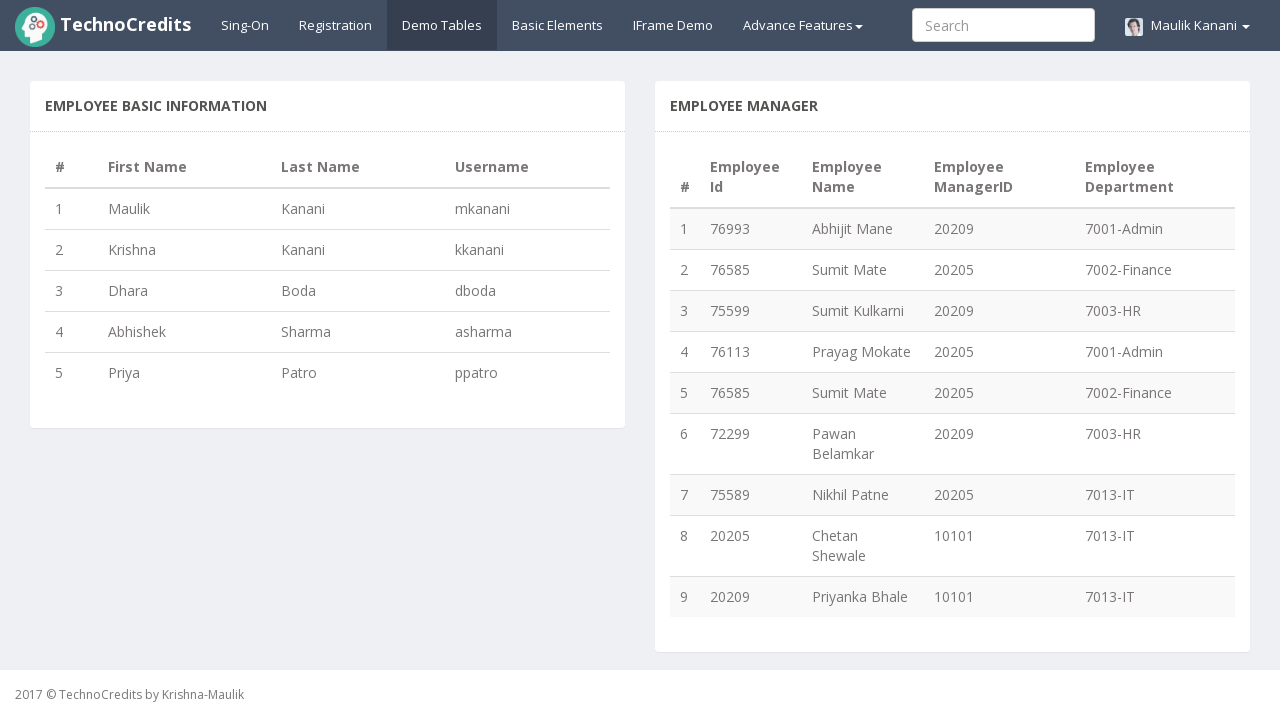

Found matching name 'Maulik' at row 1, retrieved last name: Kanani
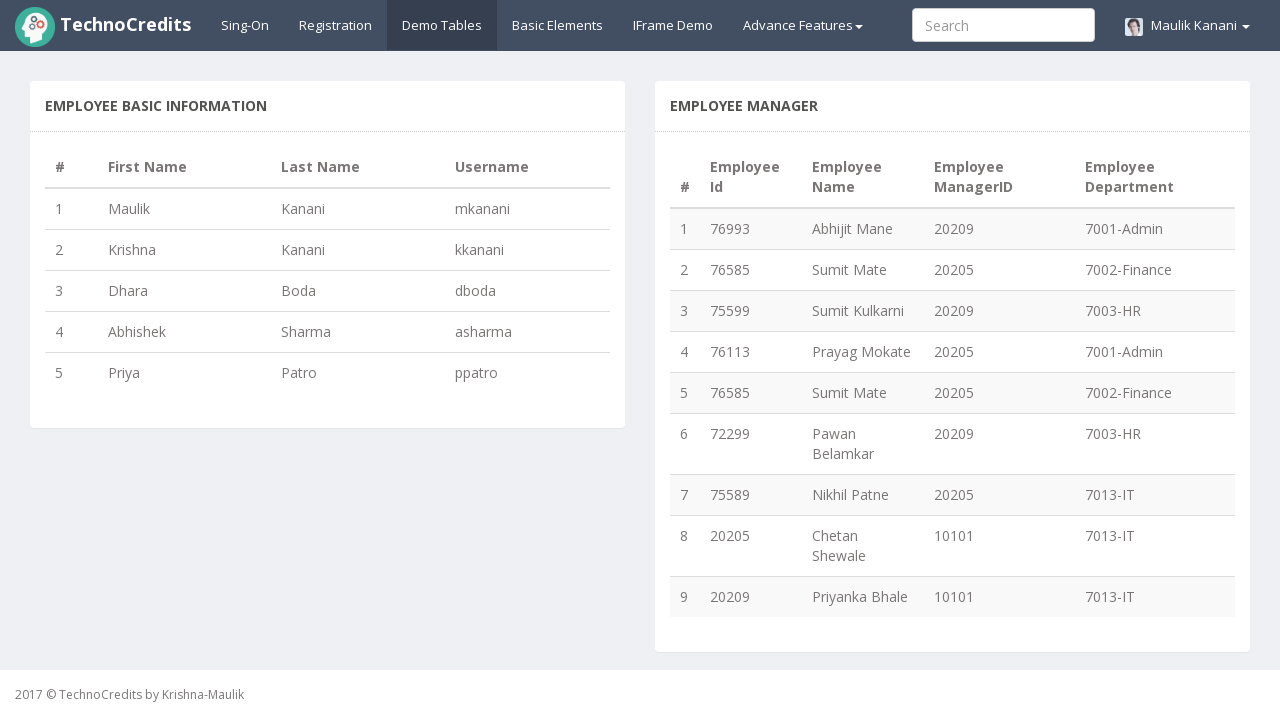

Retrieved username for Maulik: mkanani
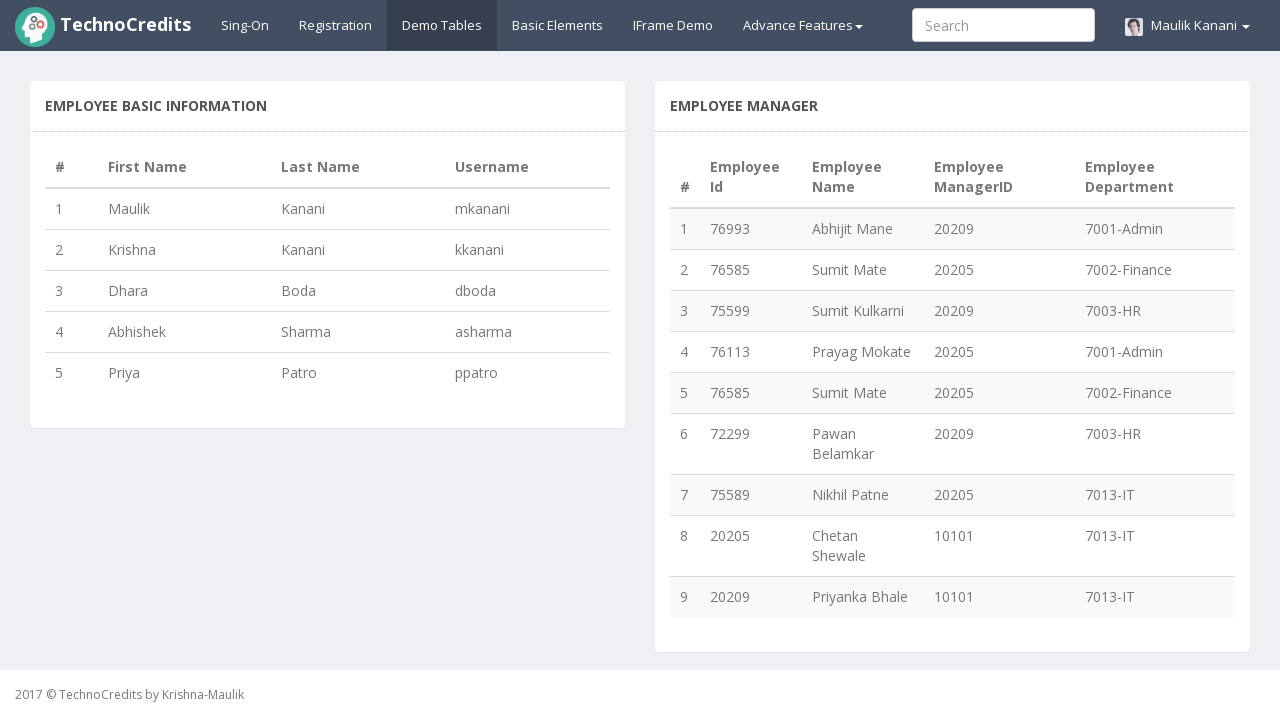

Retrieved first name from row 2: Krishna
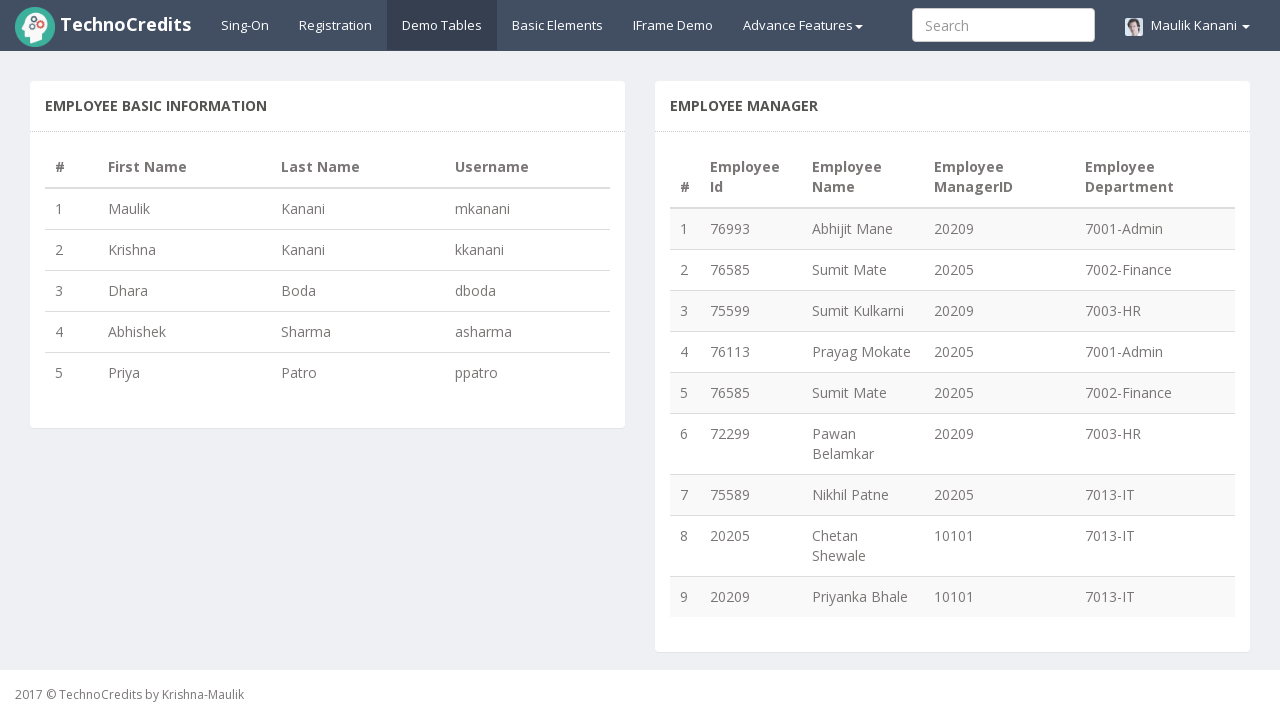

Retrieved first name from row 3: Dhara
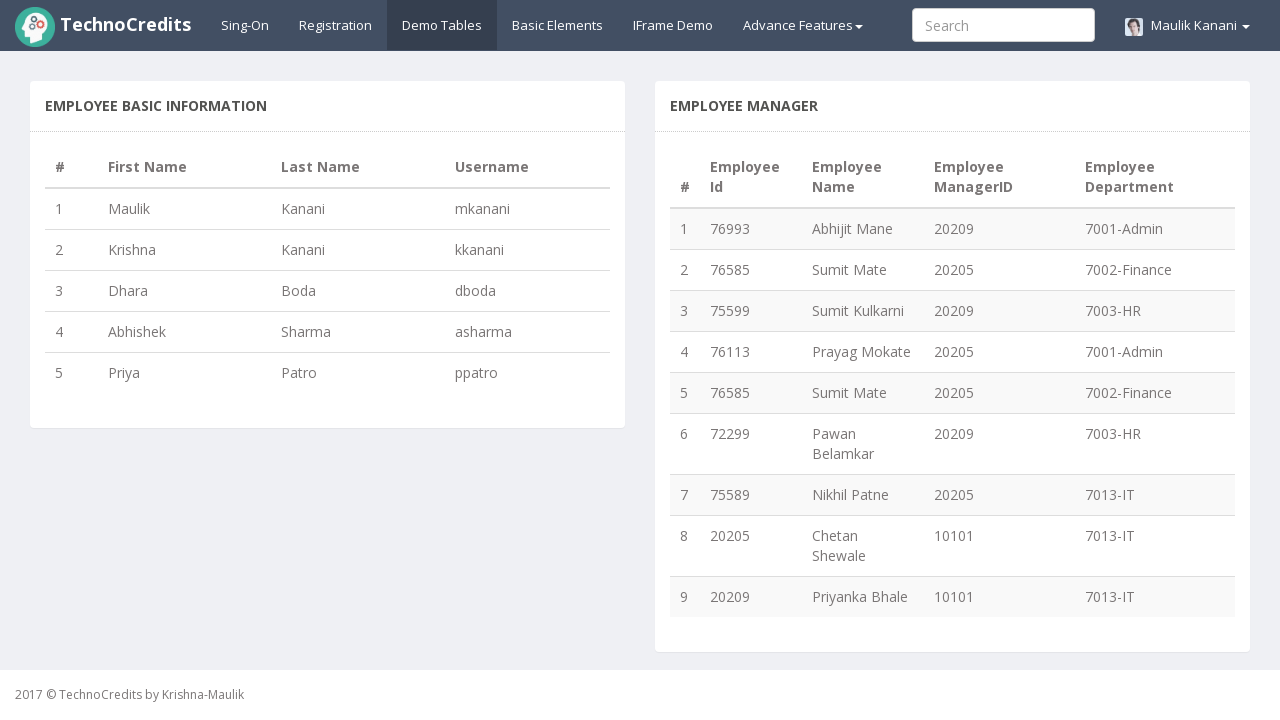

Retrieved first name from row 4: Abhishek
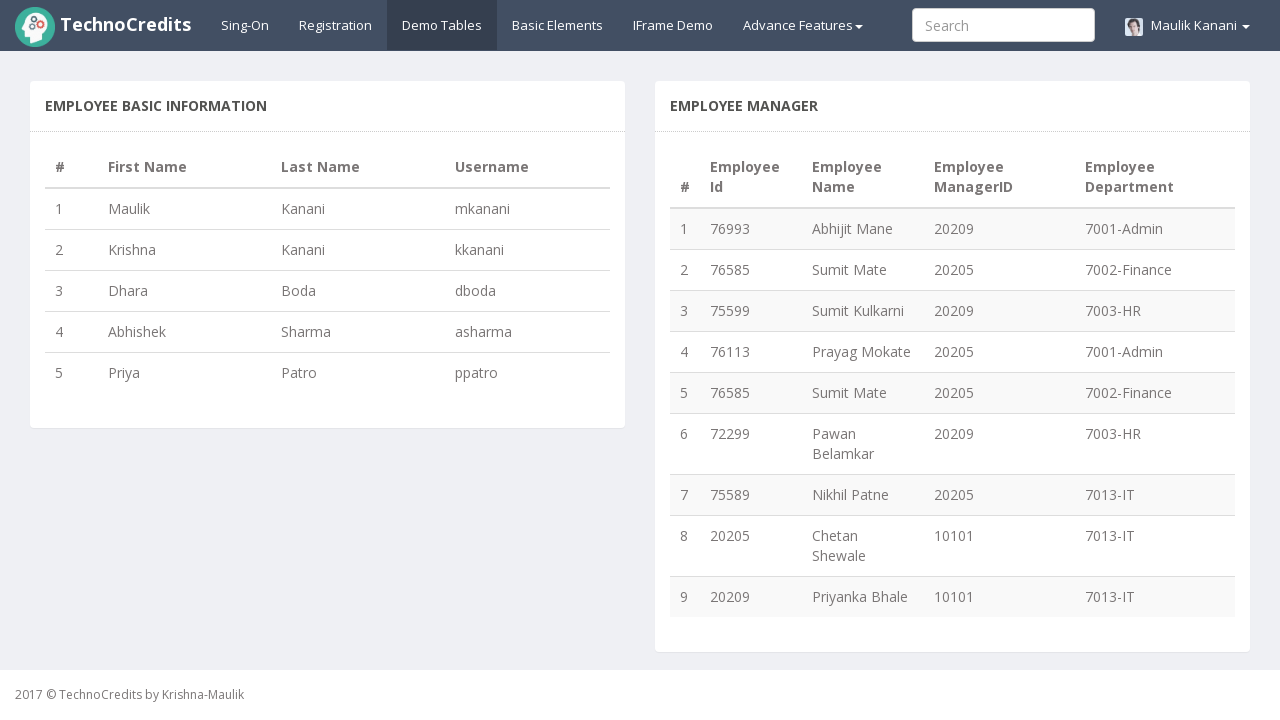

Retrieved first name from row 5: Priya
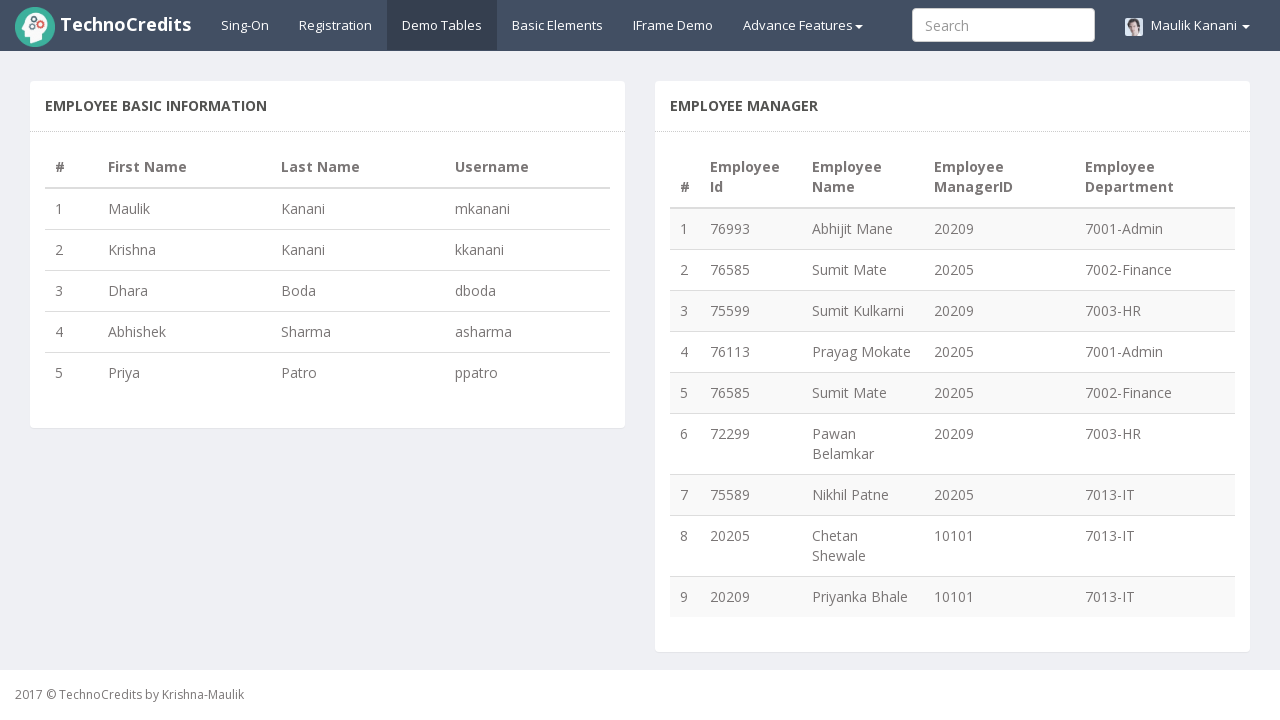

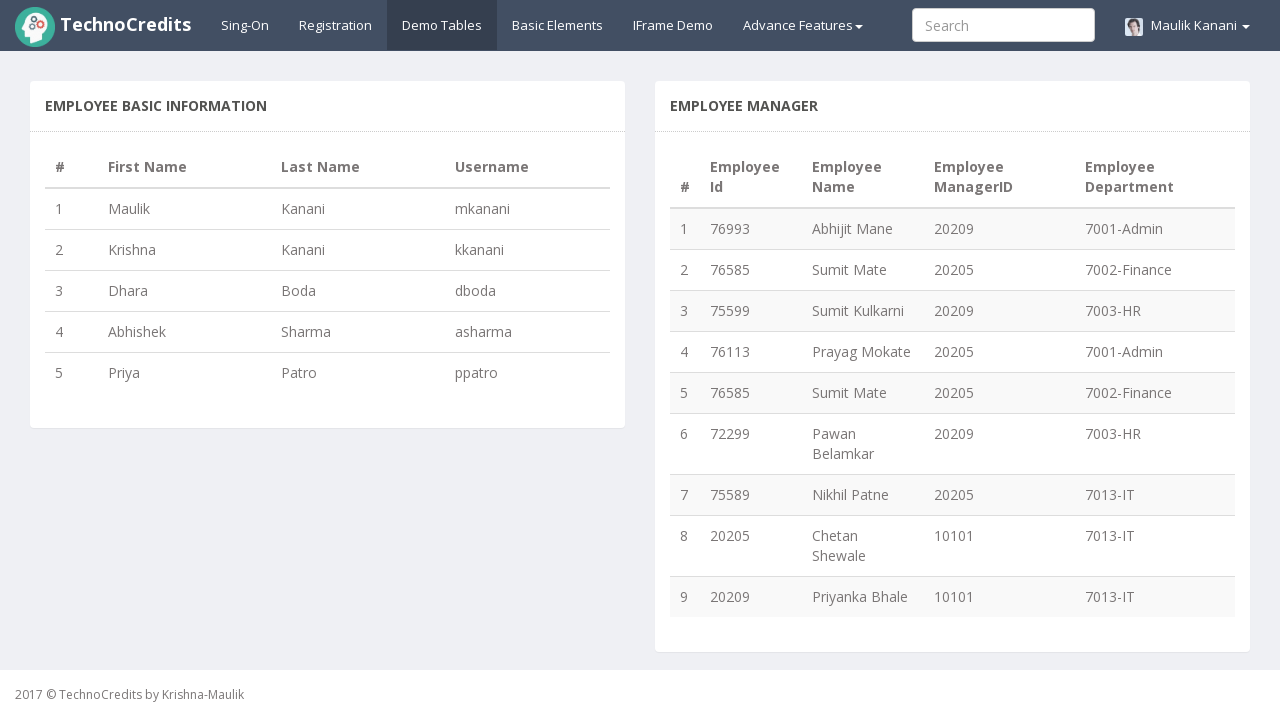